Navigates to the AJIO e-commerce website homepage and verifies the page loads successfully

Starting URL: https://www.ajio.com/

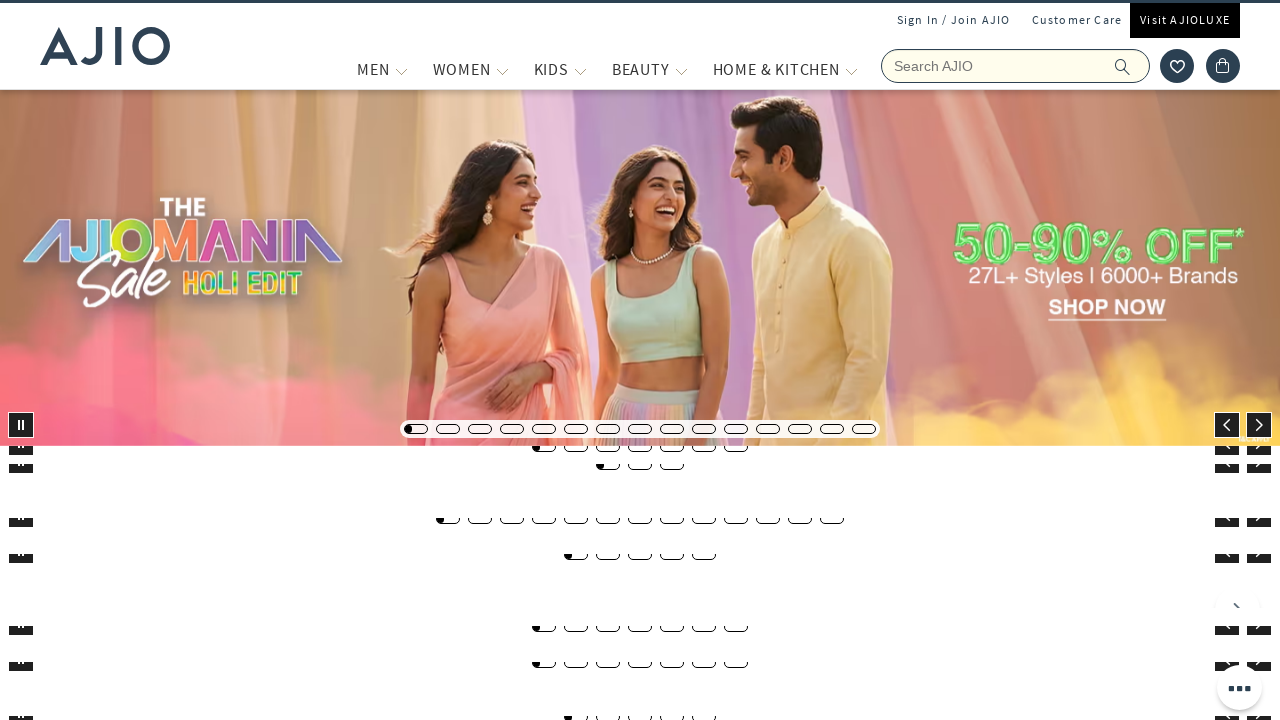

Waited for page DOM content to fully load
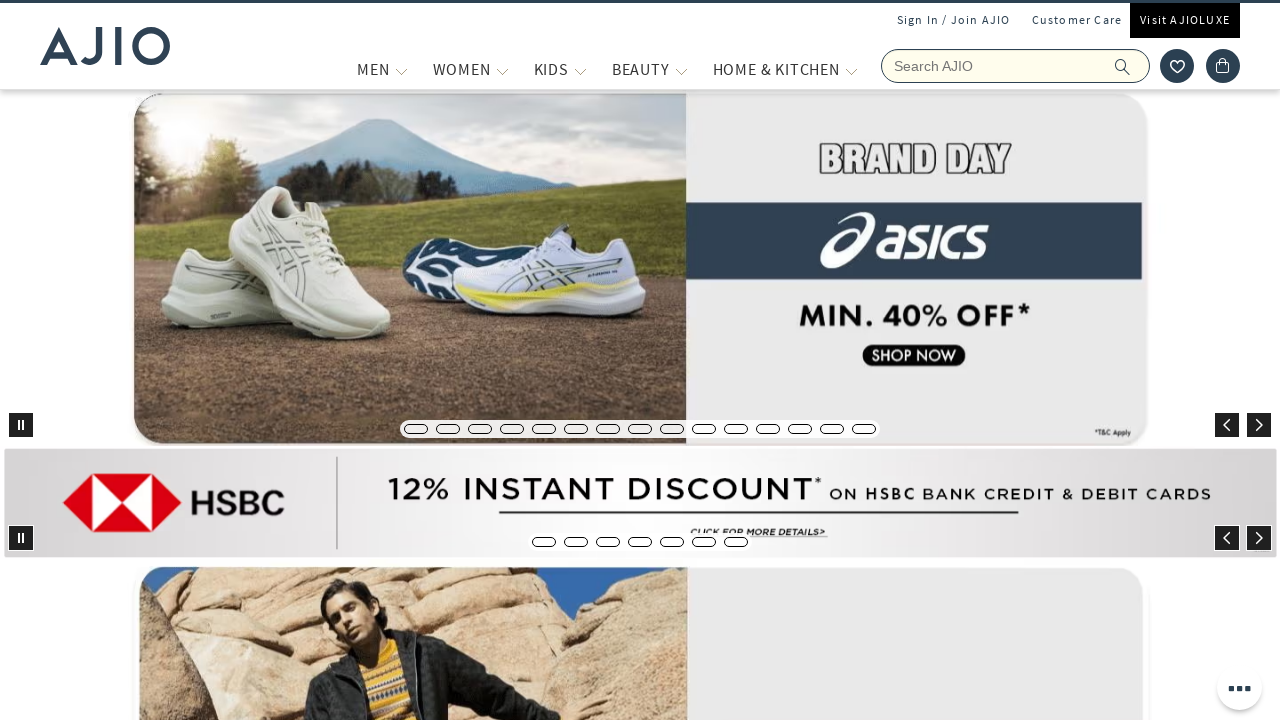

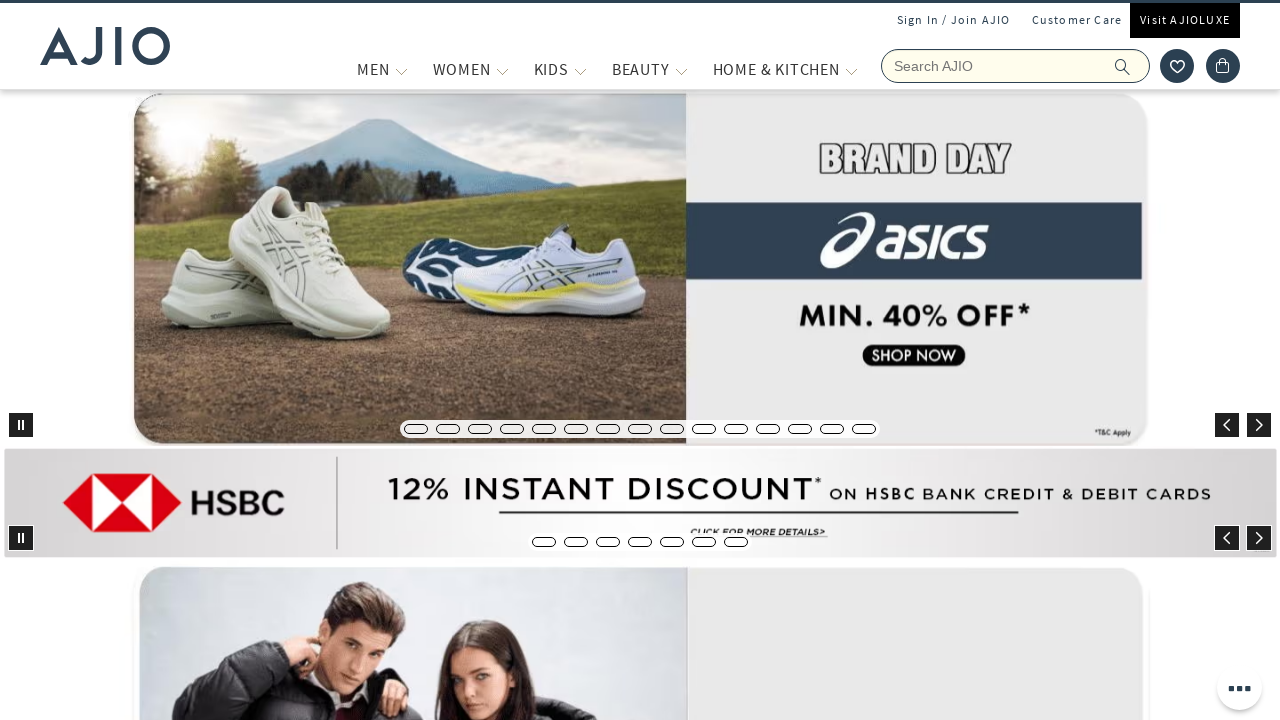